Tests nested frames functionality by navigating to the Nested Frames page, switching into the top frame, then the middle frame, and verifying the content text is accessible.

Starting URL: https://the-internet.herokuapp.com/

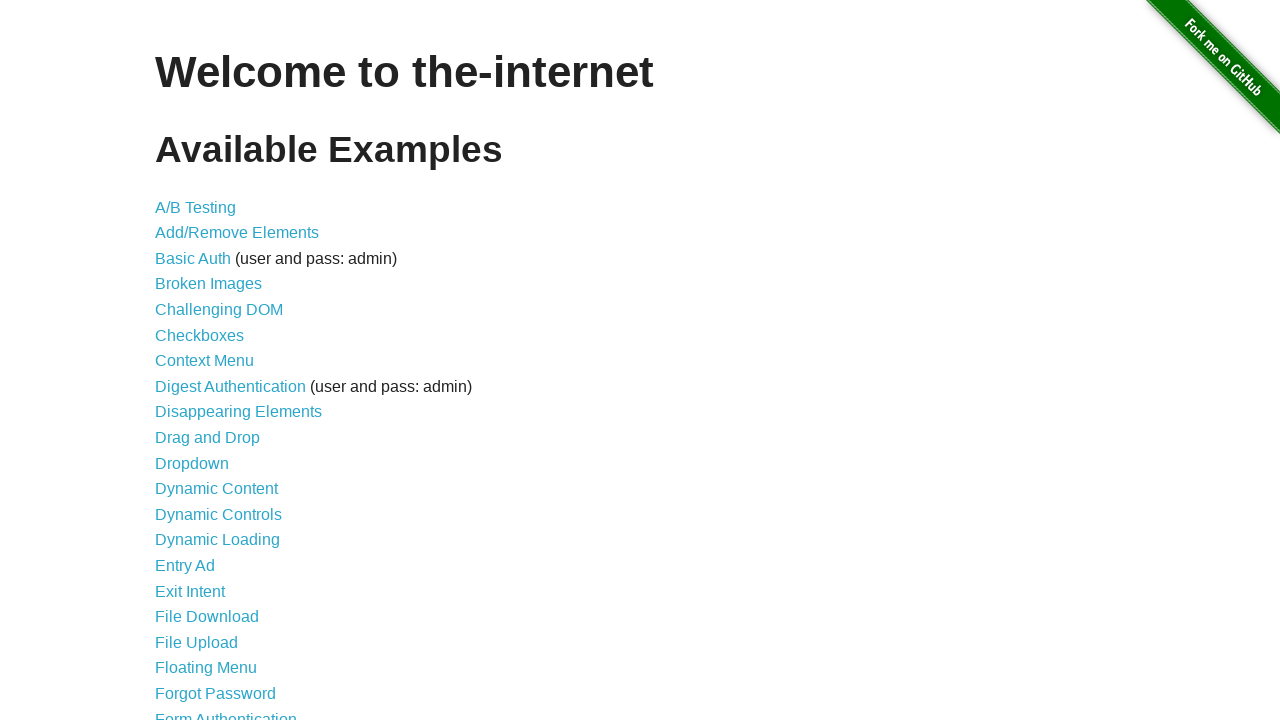

Clicked on 'Nested Frames' link at (210, 395) on text=Nested Frames
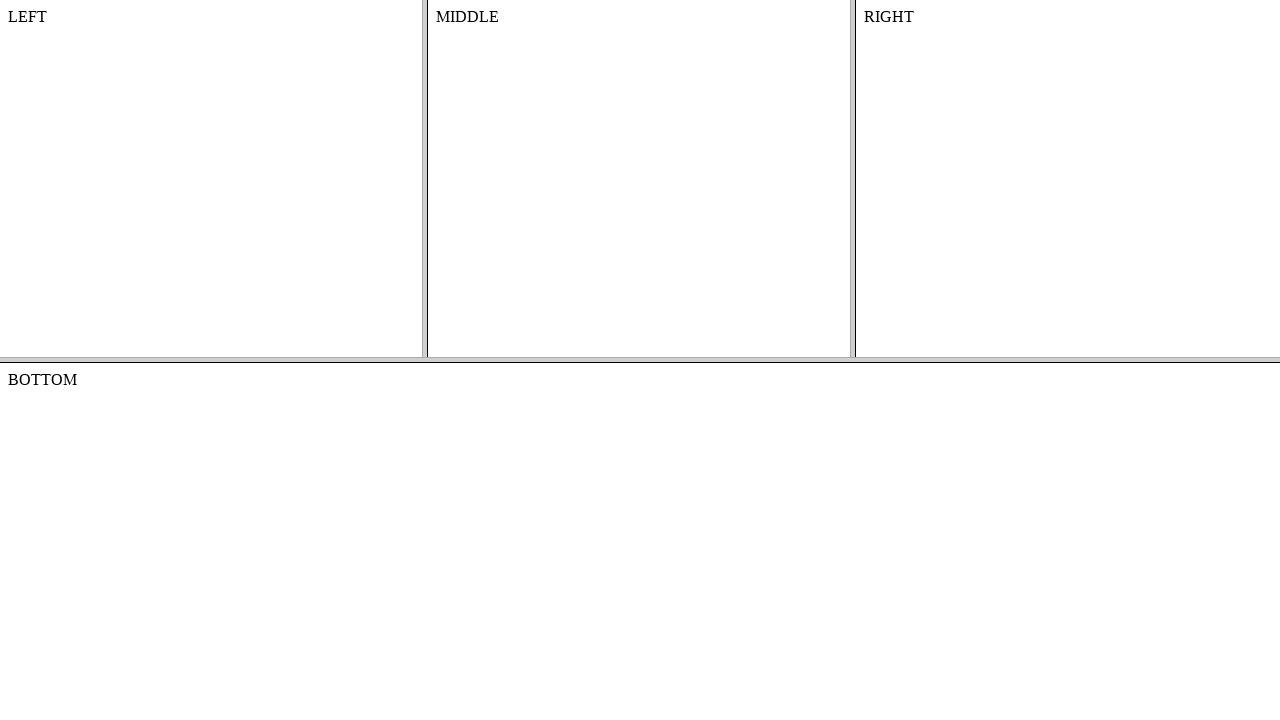

Located the top frame
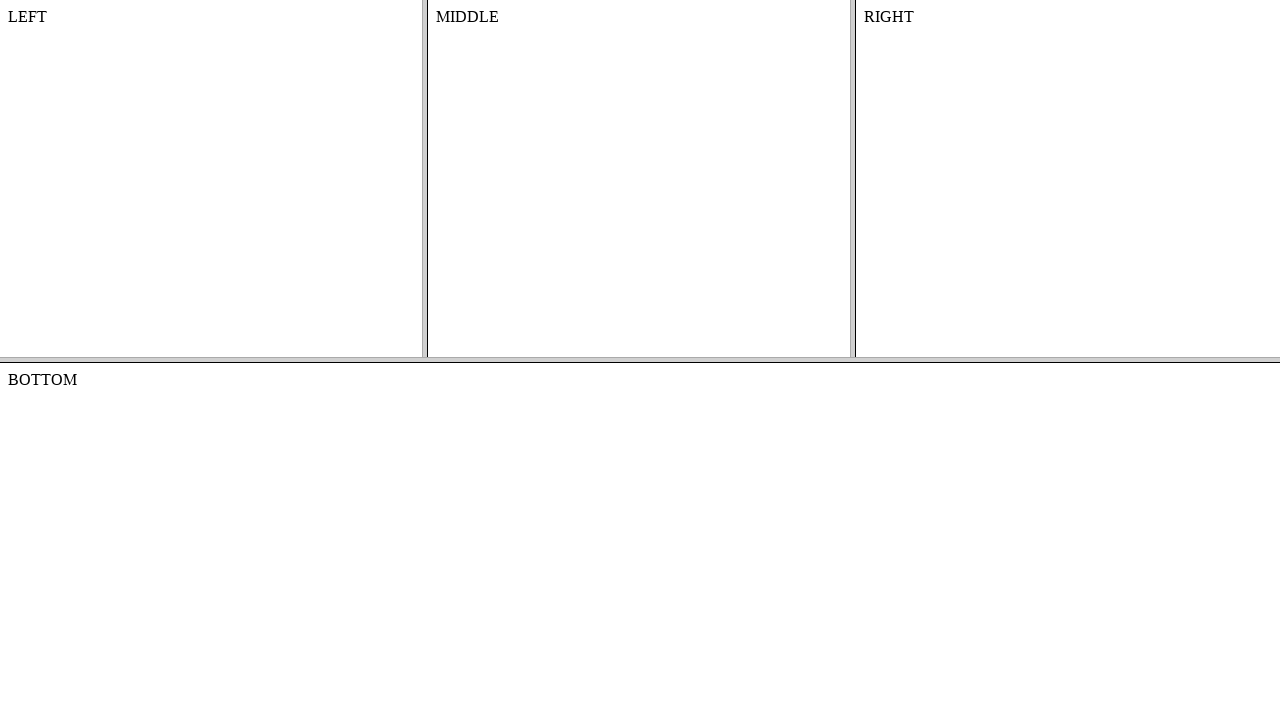

Located the middle frame within the top frame
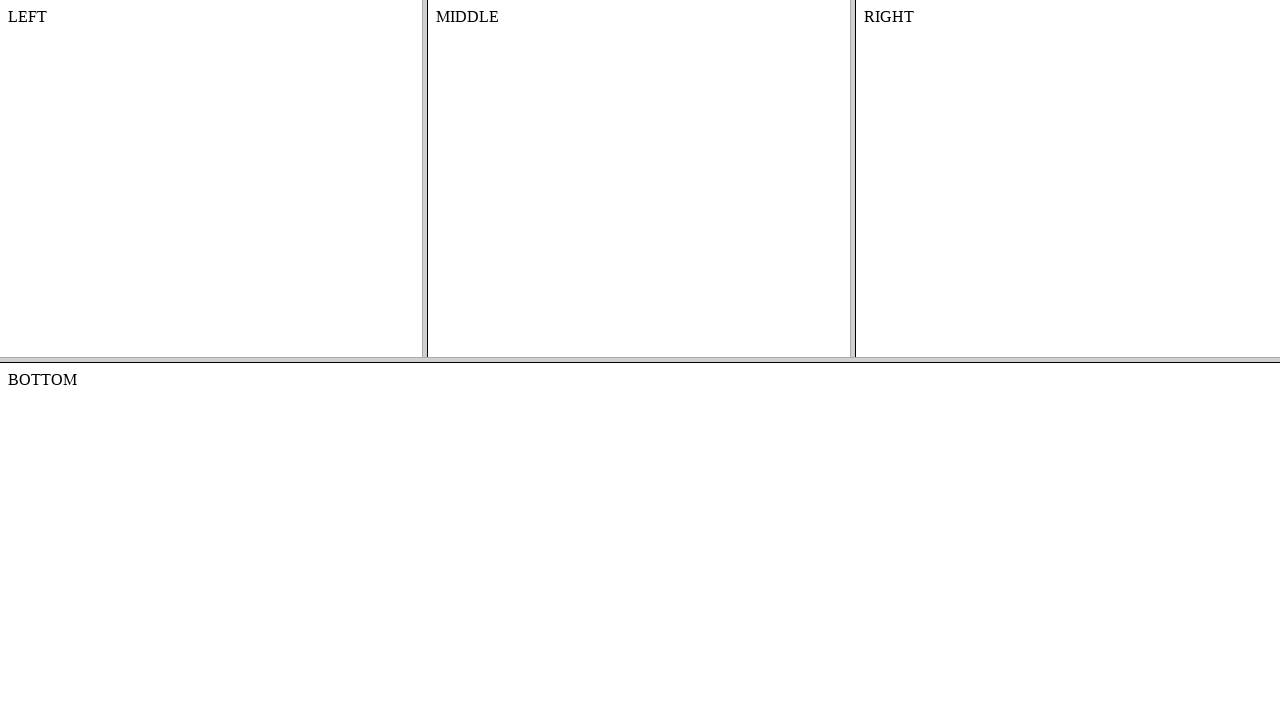

Retrieved content text from middle frame
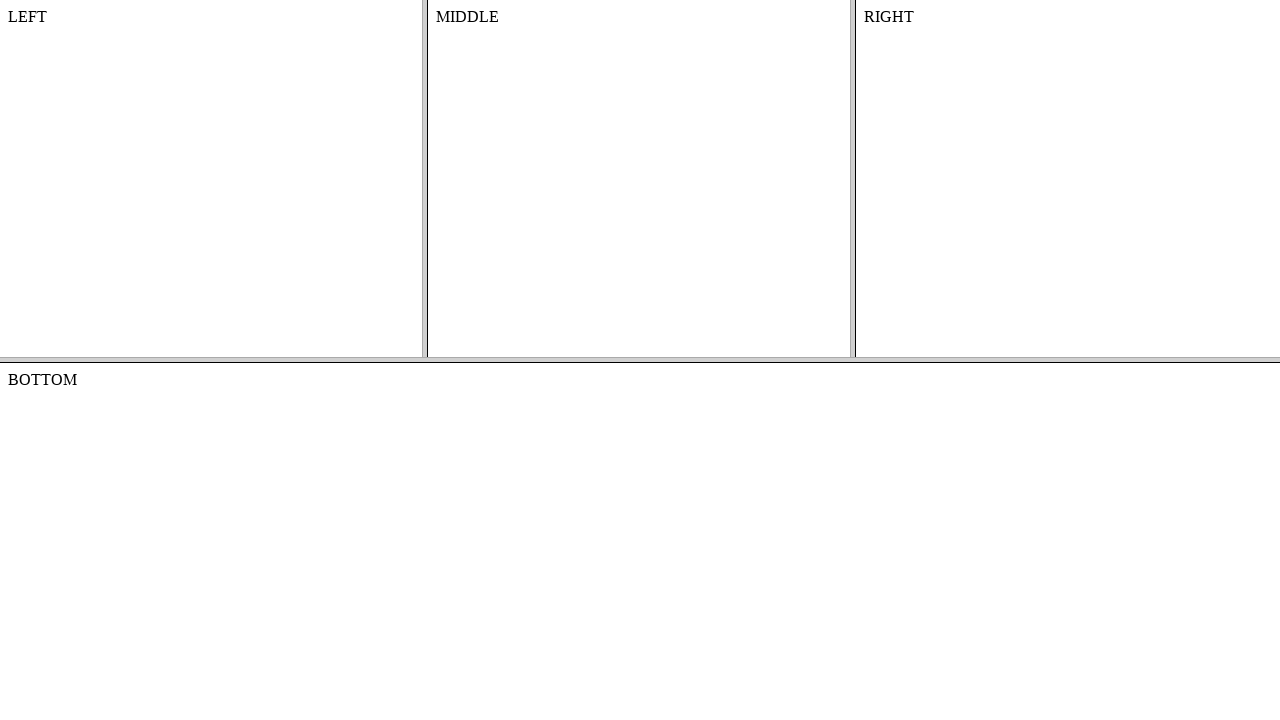

Verified that content element in middle frame is present and accessible
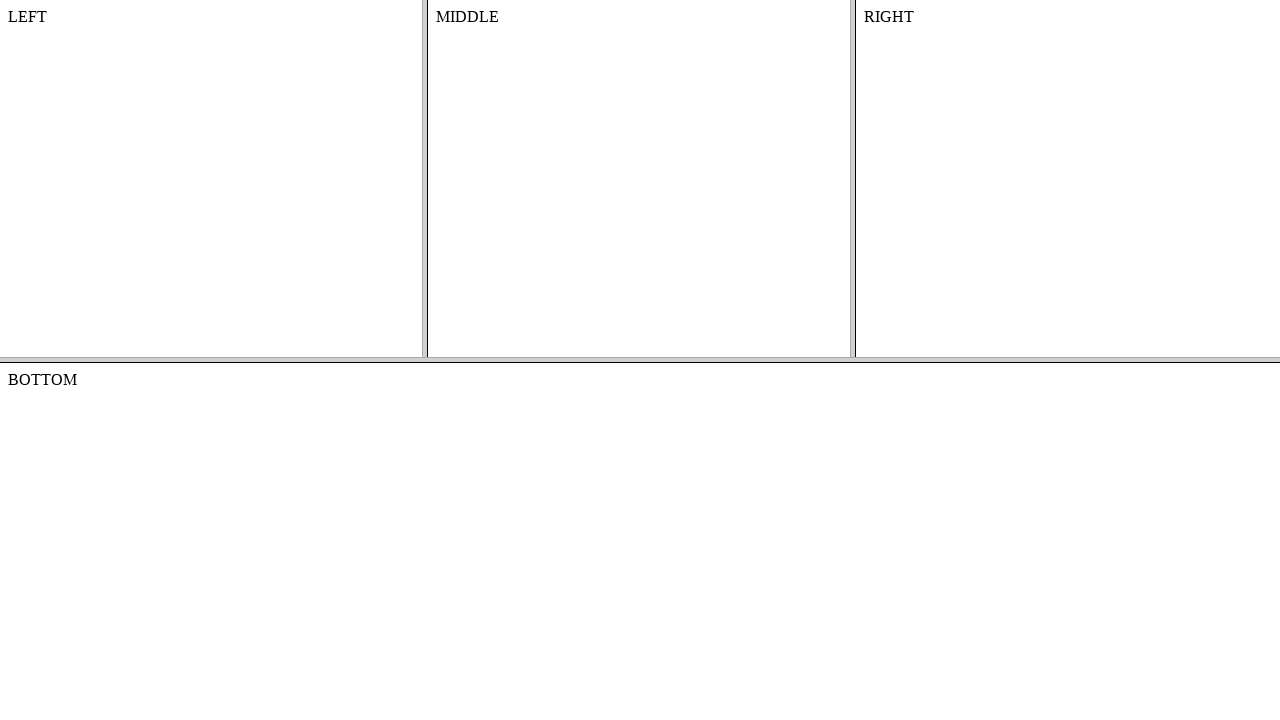

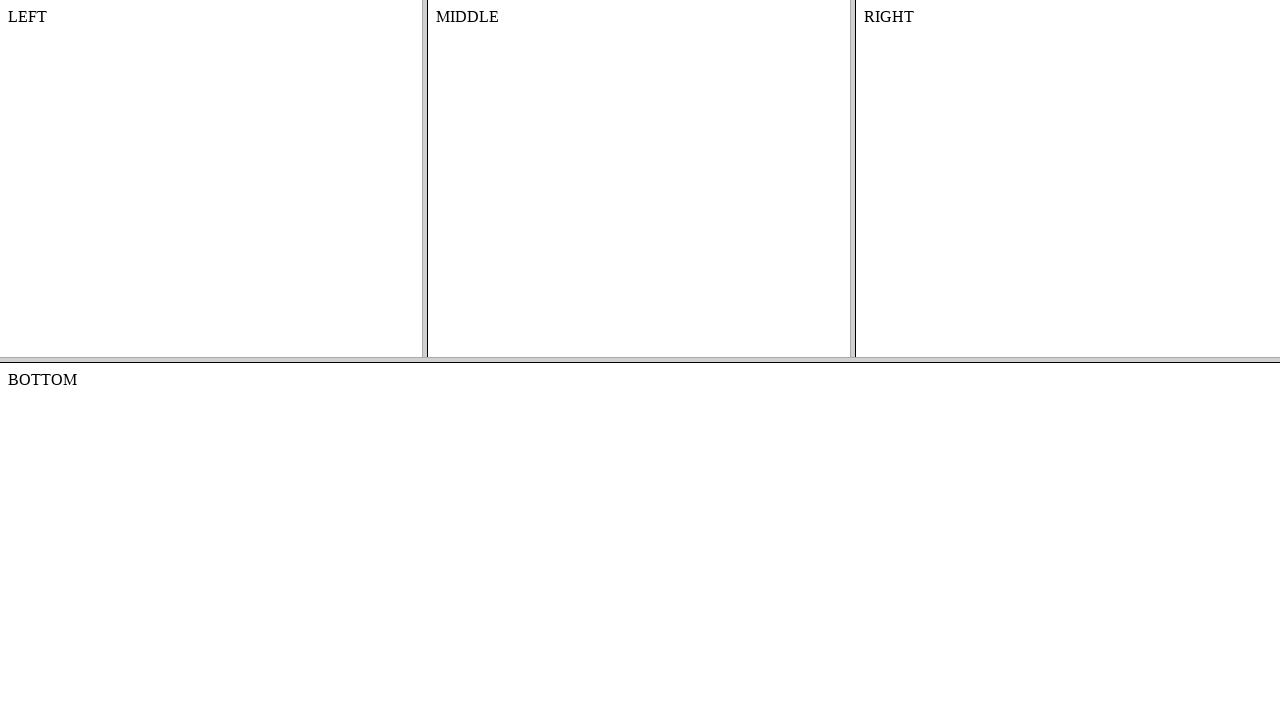